Navigates to a YouTube video page and maximizes the browser window

Starting URL: https://www.youtube.com/watch?v=p7X7mwcEJ-w

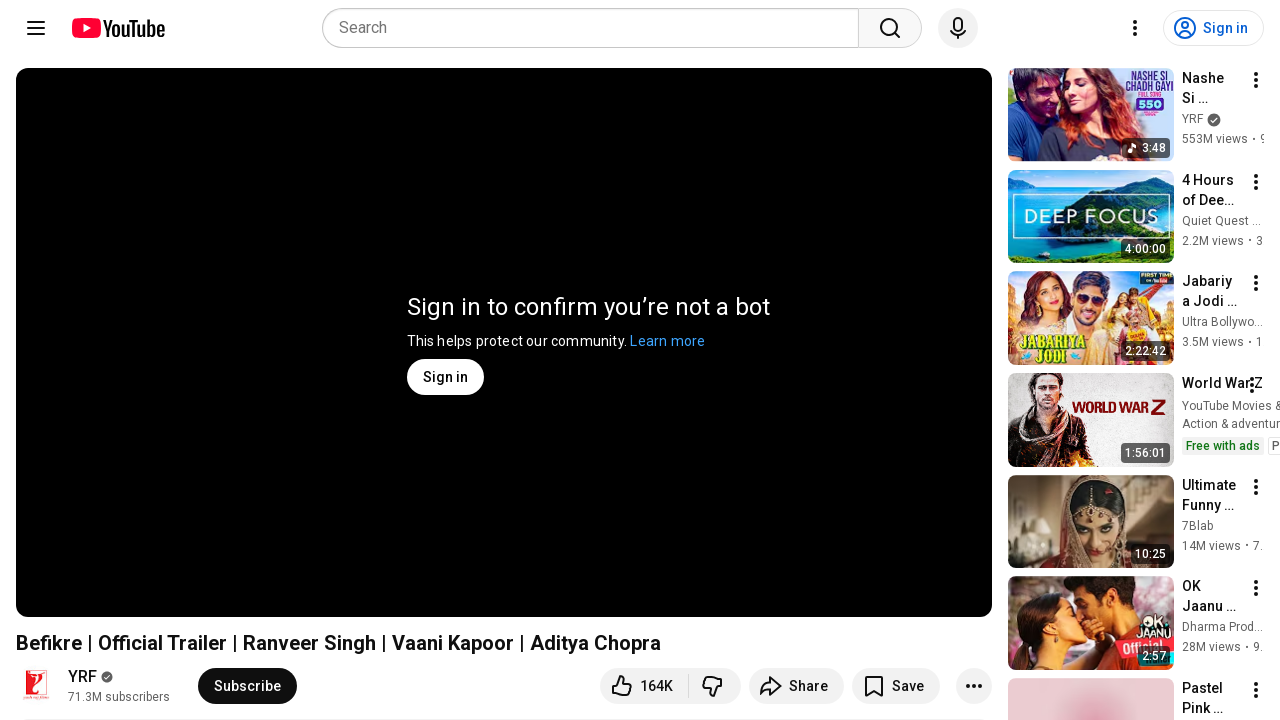

Navigated to YouTube video page
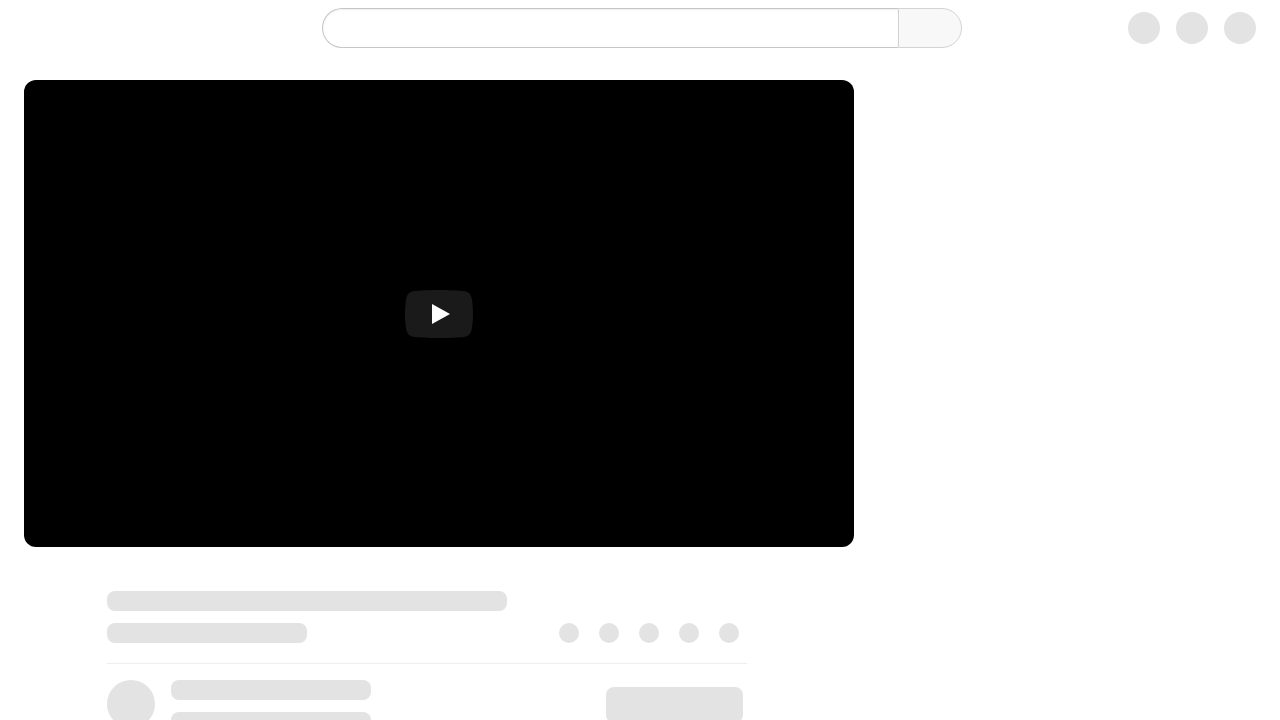

Maximized the browser window
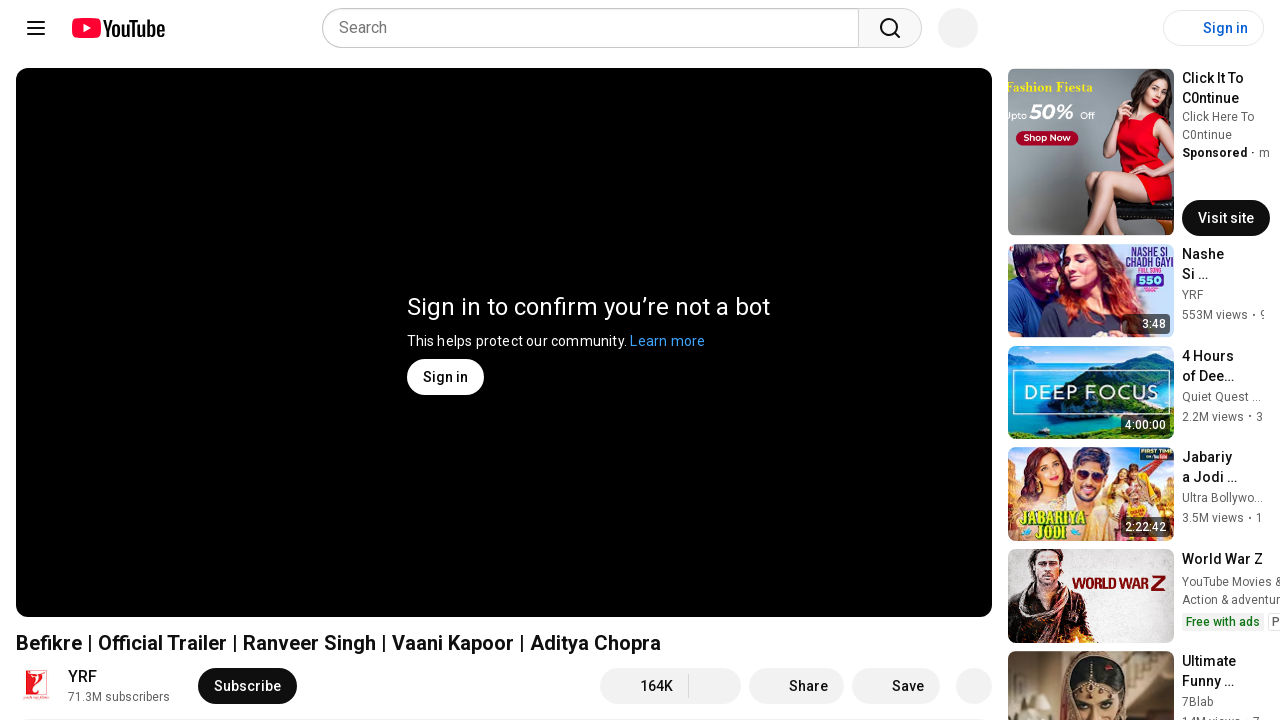

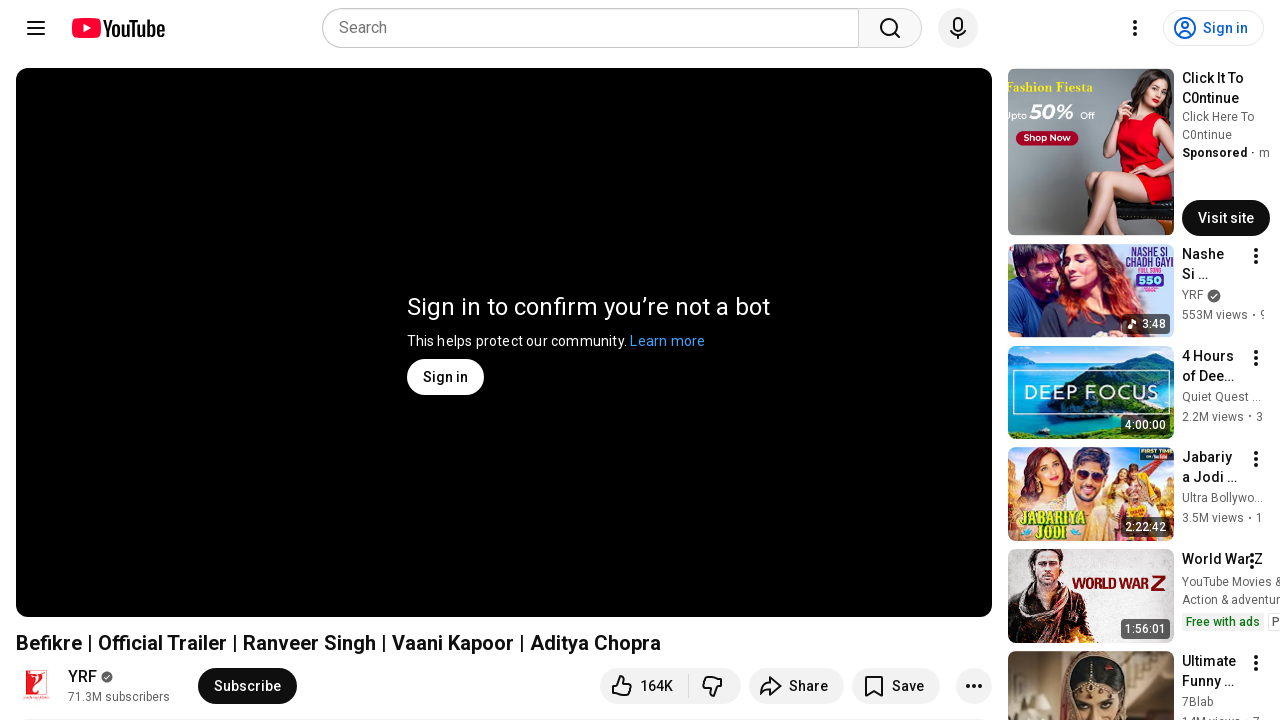